Tests navigation by clicking on menu items to navigate through the webshop

Starting URL: https://webshop-agil-testautomatiserare.netlify.app/

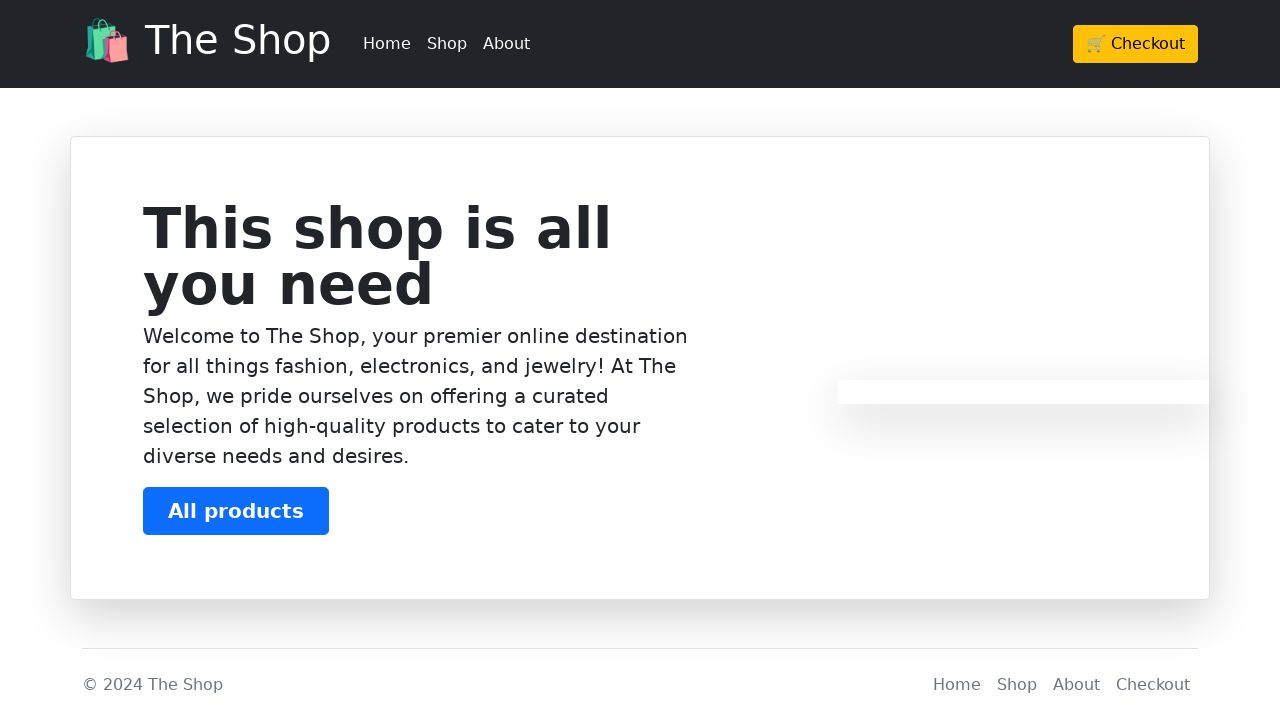

Clicked on second navigation menu item at (447, 44) on xpath=/html/body/header/div/div/ul/li[2]/a
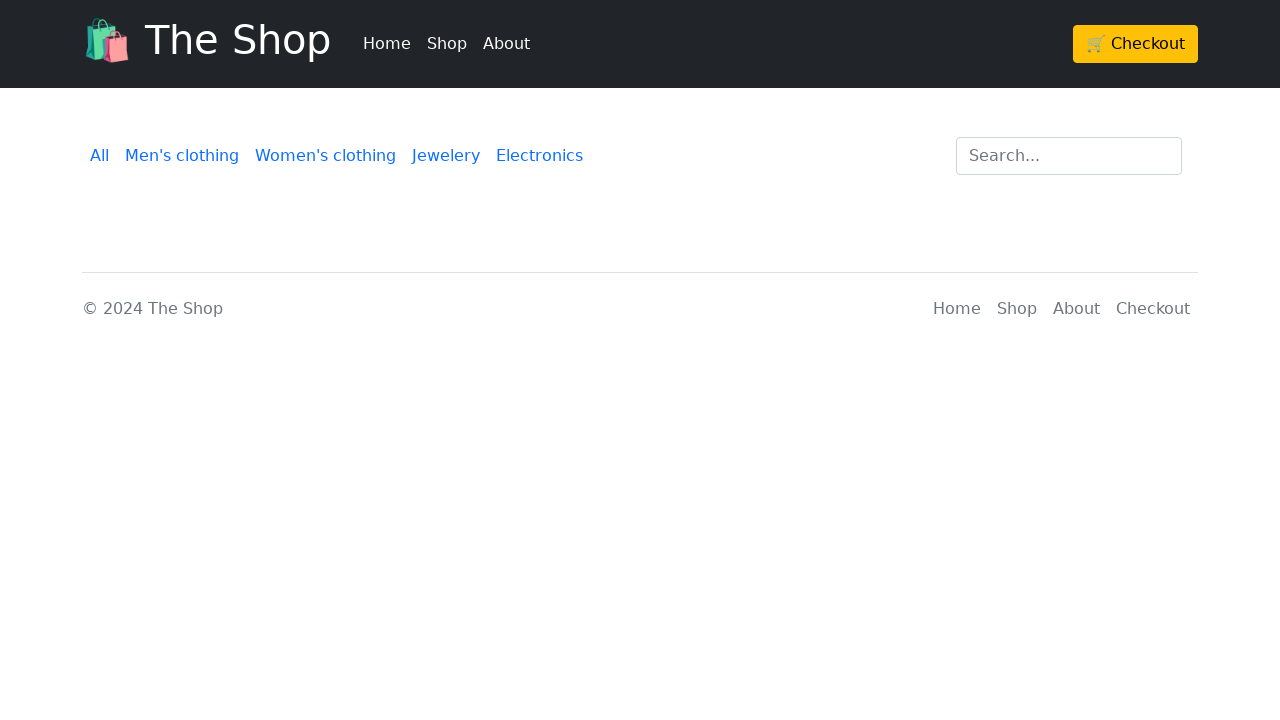

Waited 2 seconds for page to load
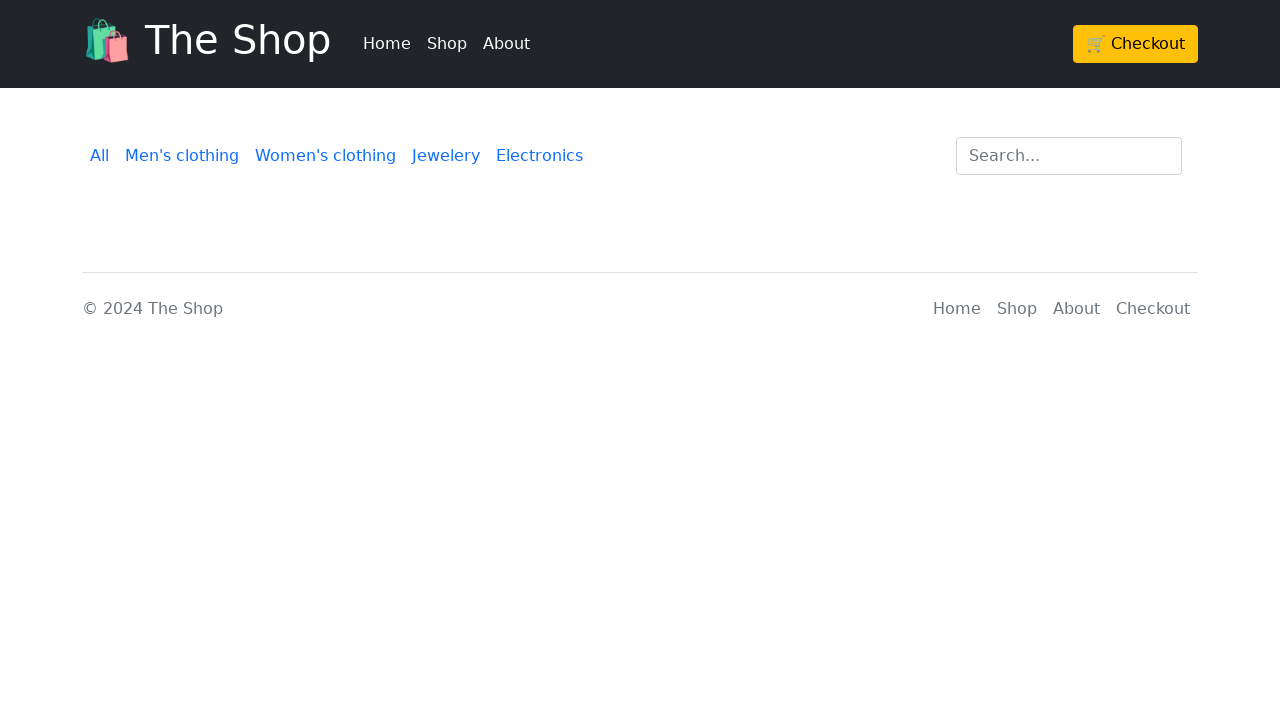

Clicked on checkout/cart link in header at (1136, 44) on xpath=/html/body/header/div/div/div/a
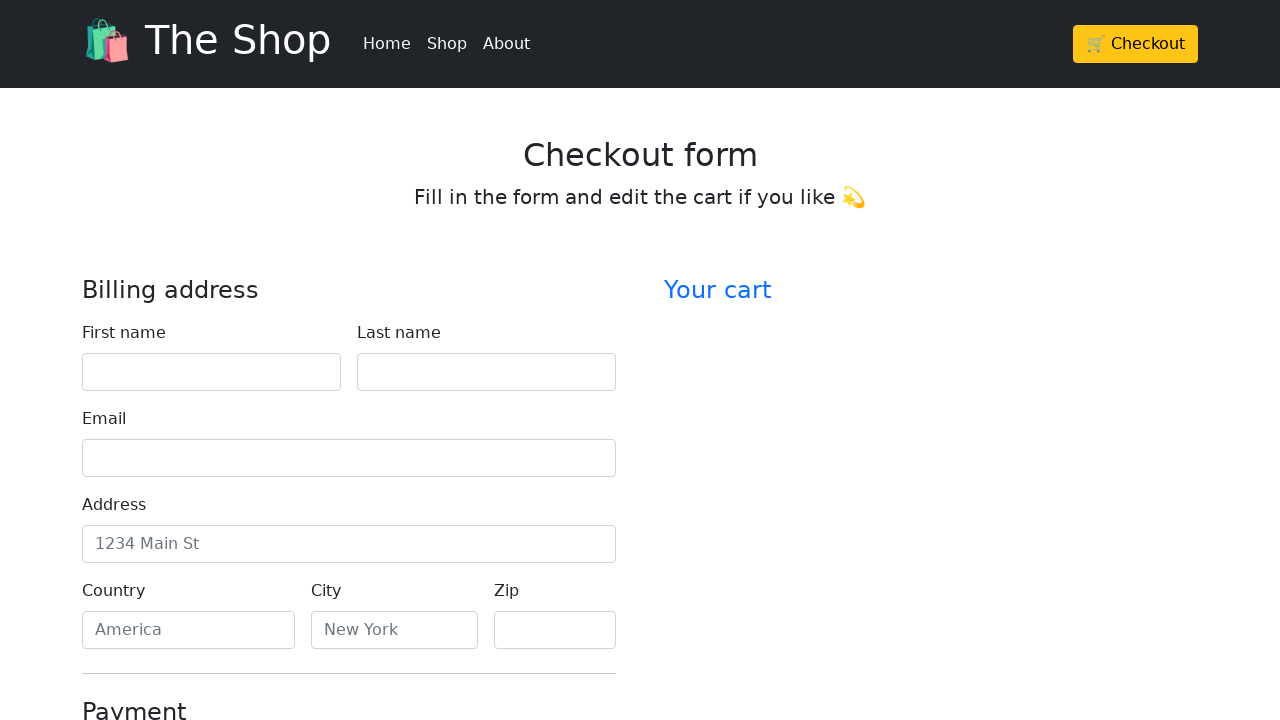

Verified checkout page heading is displayed
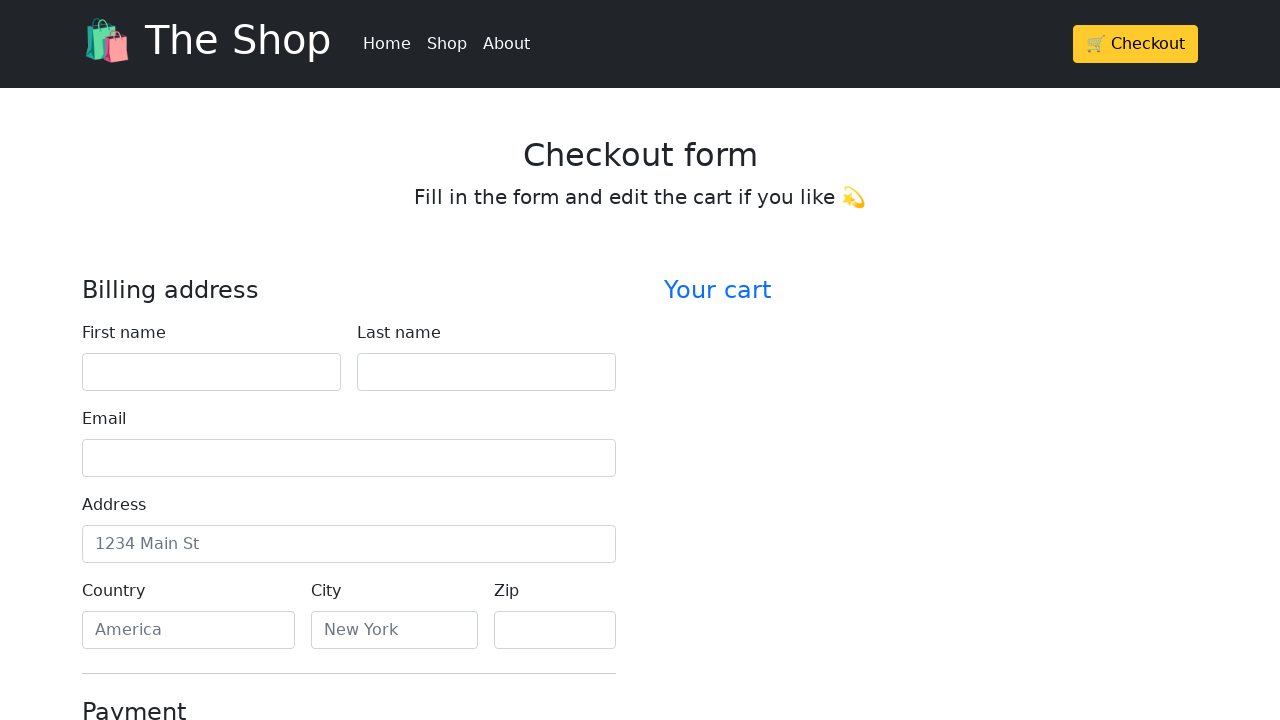

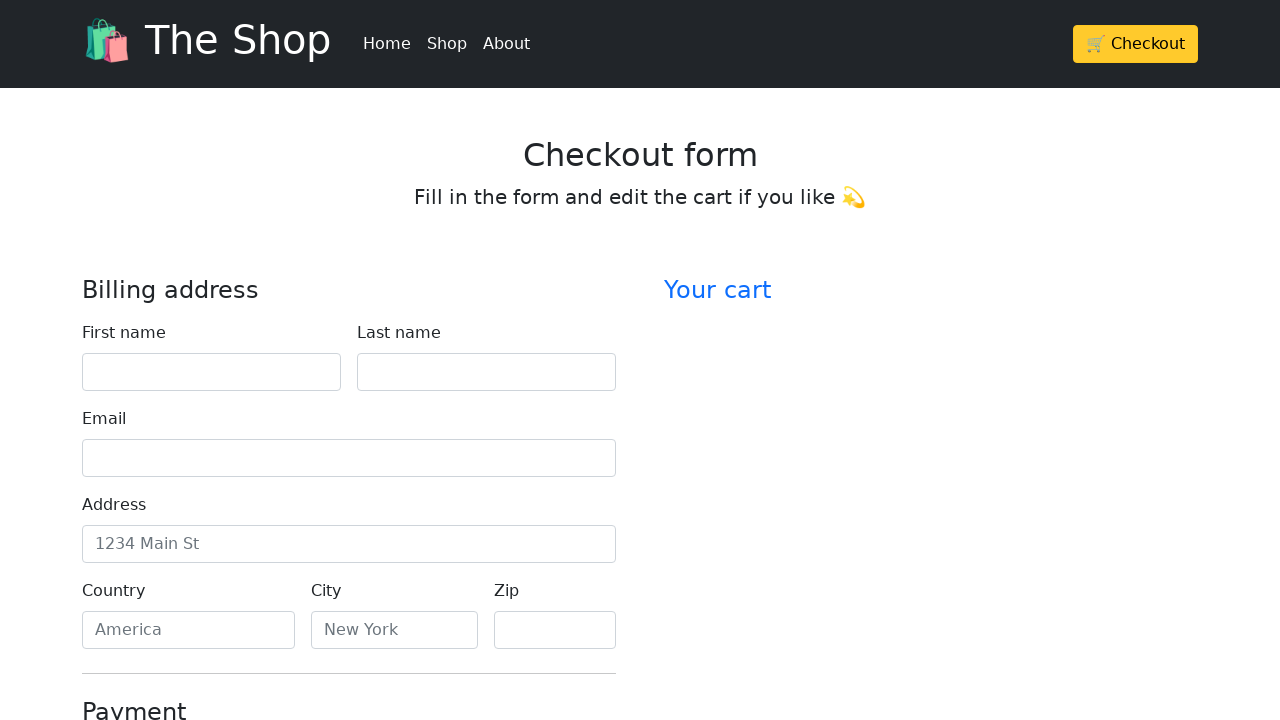